Tests that the input field is cleared after adding a todo item.

Starting URL: https://demo.playwright.dev/todomvc

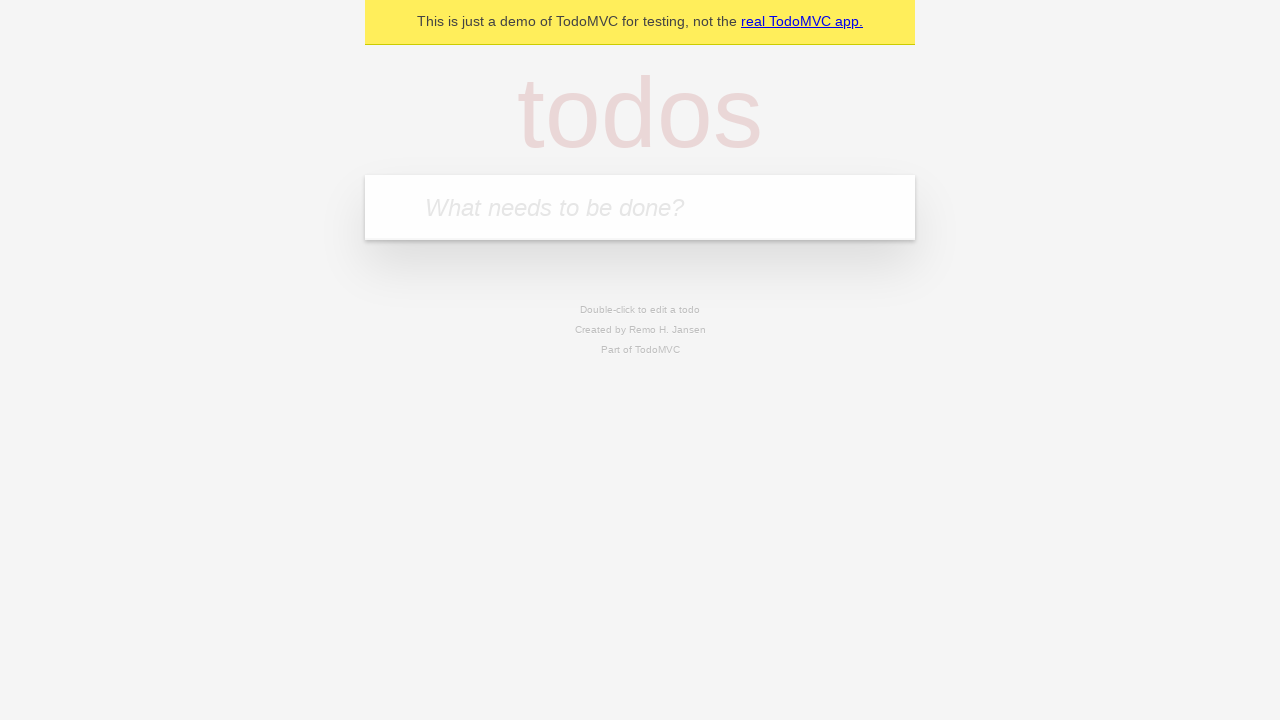

Located the new todo input field
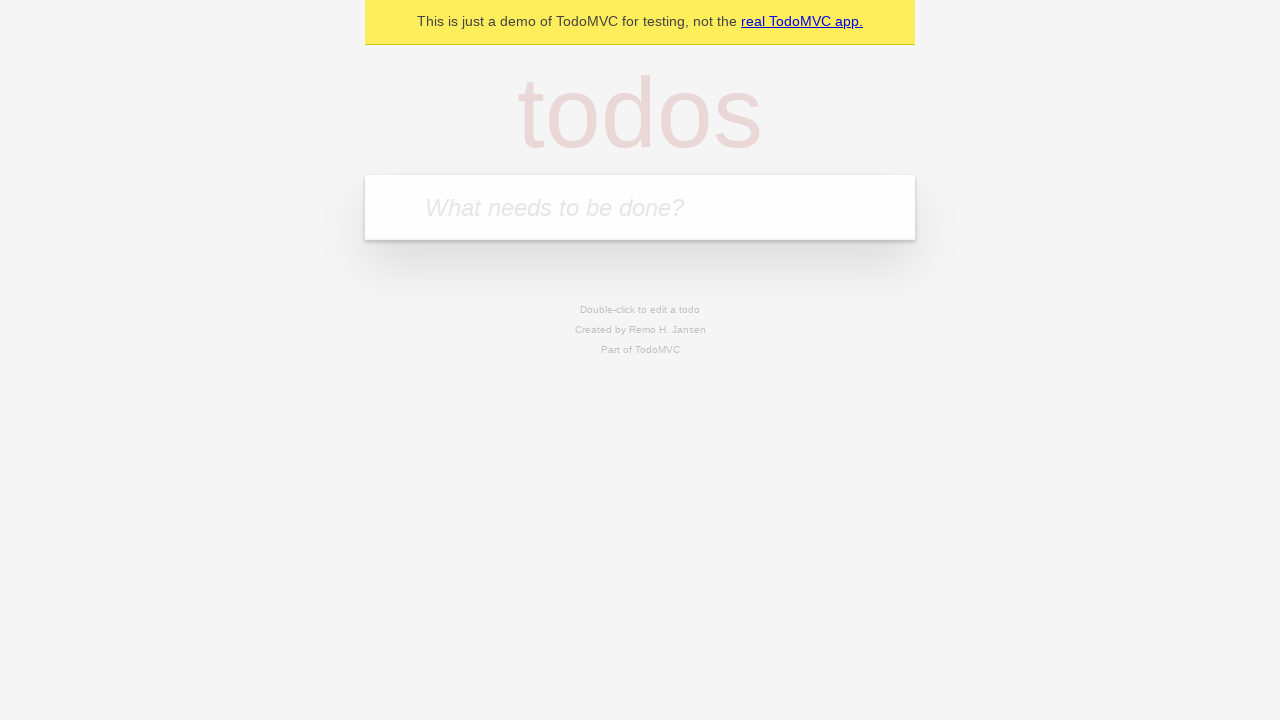

Filled input field with 'buy some cheese' on internal:attr=[placeholder="What needs to be done?"i]
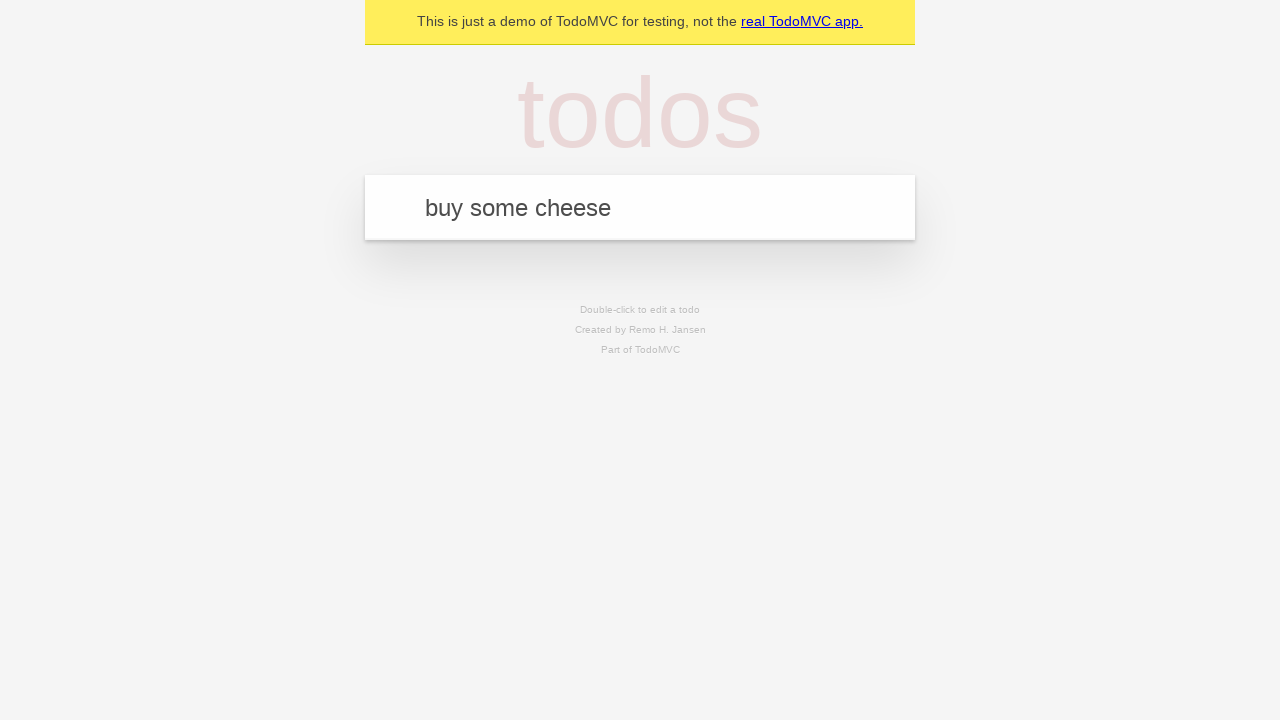

Pressed Enter to add the todo item on internal:attr=[placeholder="What needs to be done?"i]
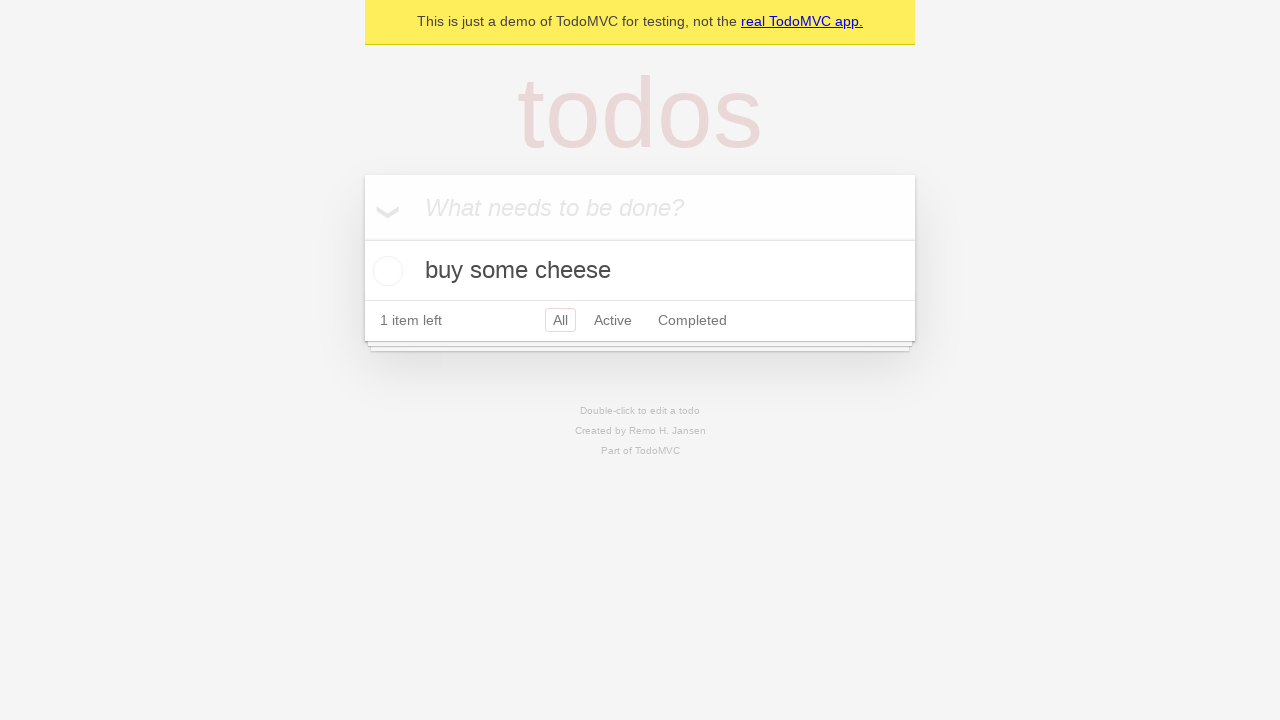

Todo item appeared in the list
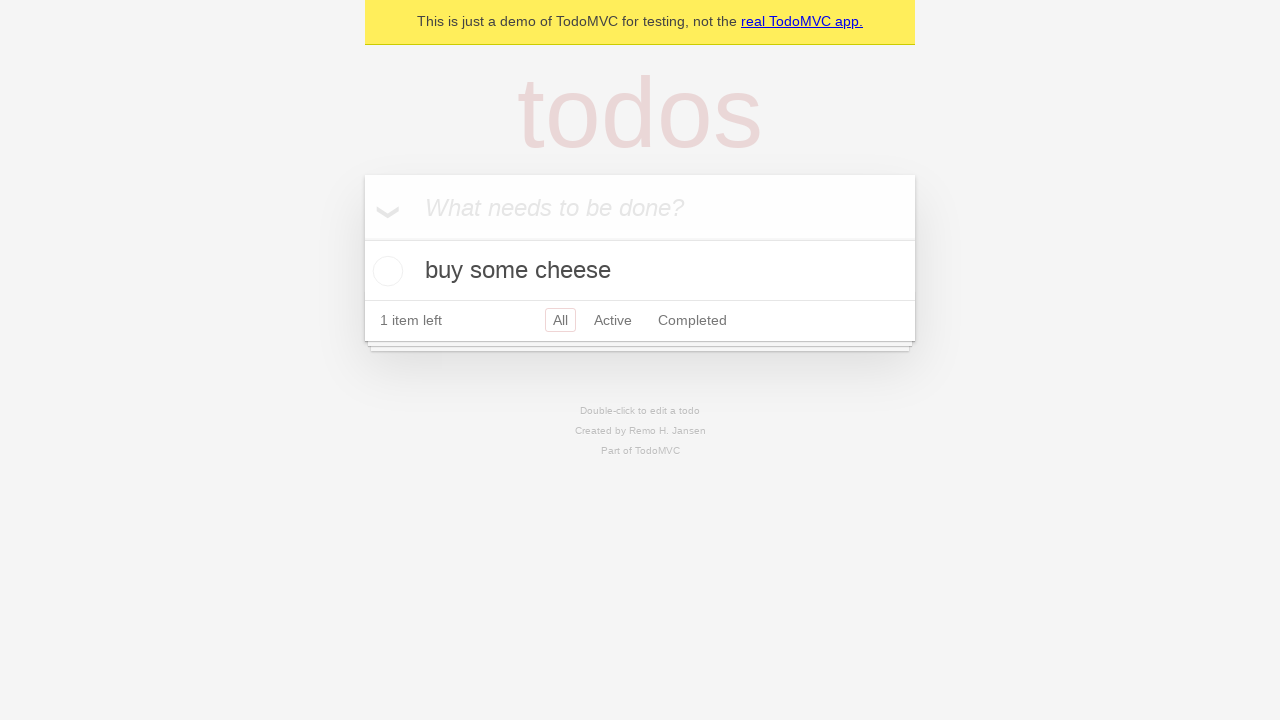

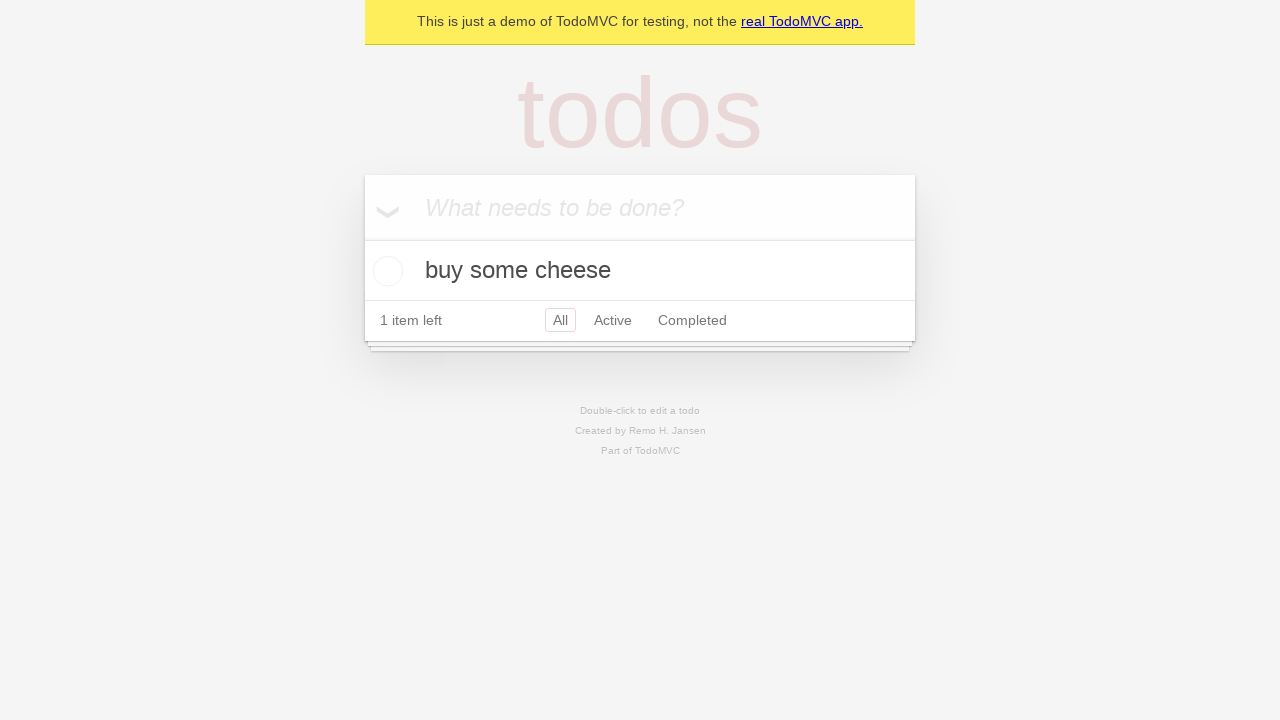